Tests an e-commerce grocery shopping flow by searching for products, adding items to cart, proceeding to checkout, verifying item totals, and applying a promo code to confirm the discount is applied correctly.

Starting URL: https://rahulshettyacademy.com/seleniumPractise/#/

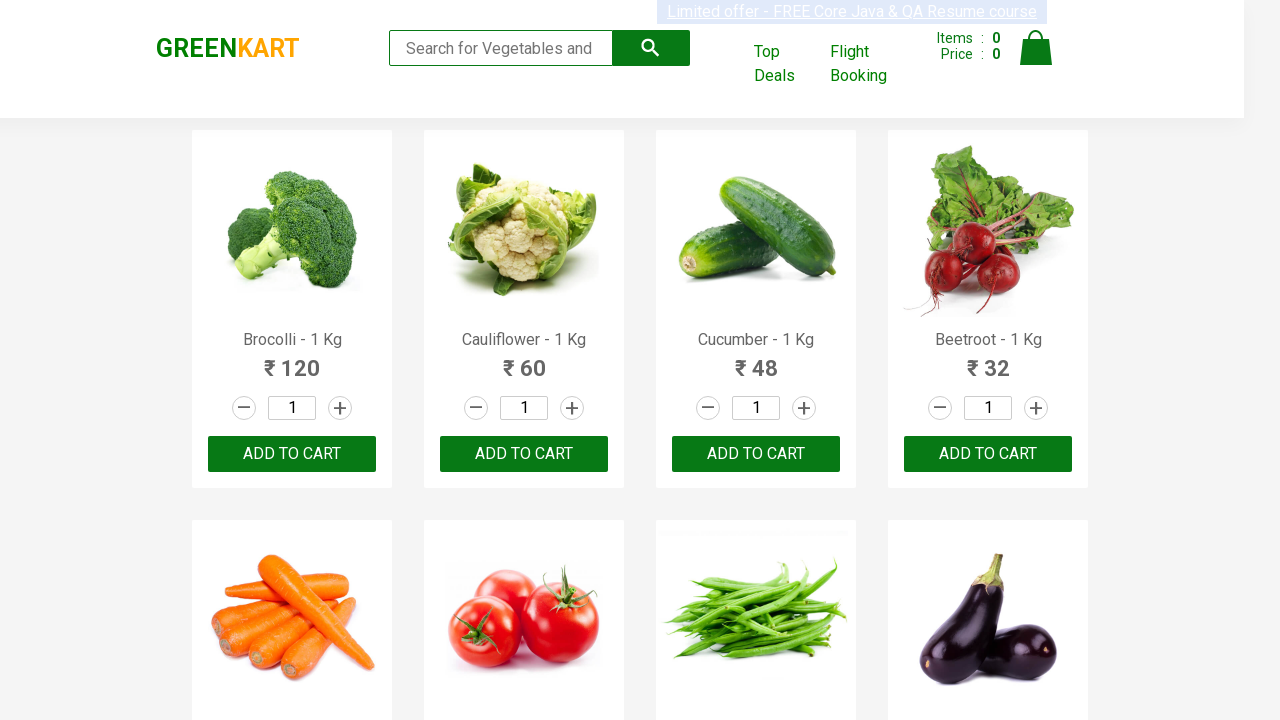

Filled search field with 'BR' to search for products on input[placeholder='Search for Vegetables and Fruits']
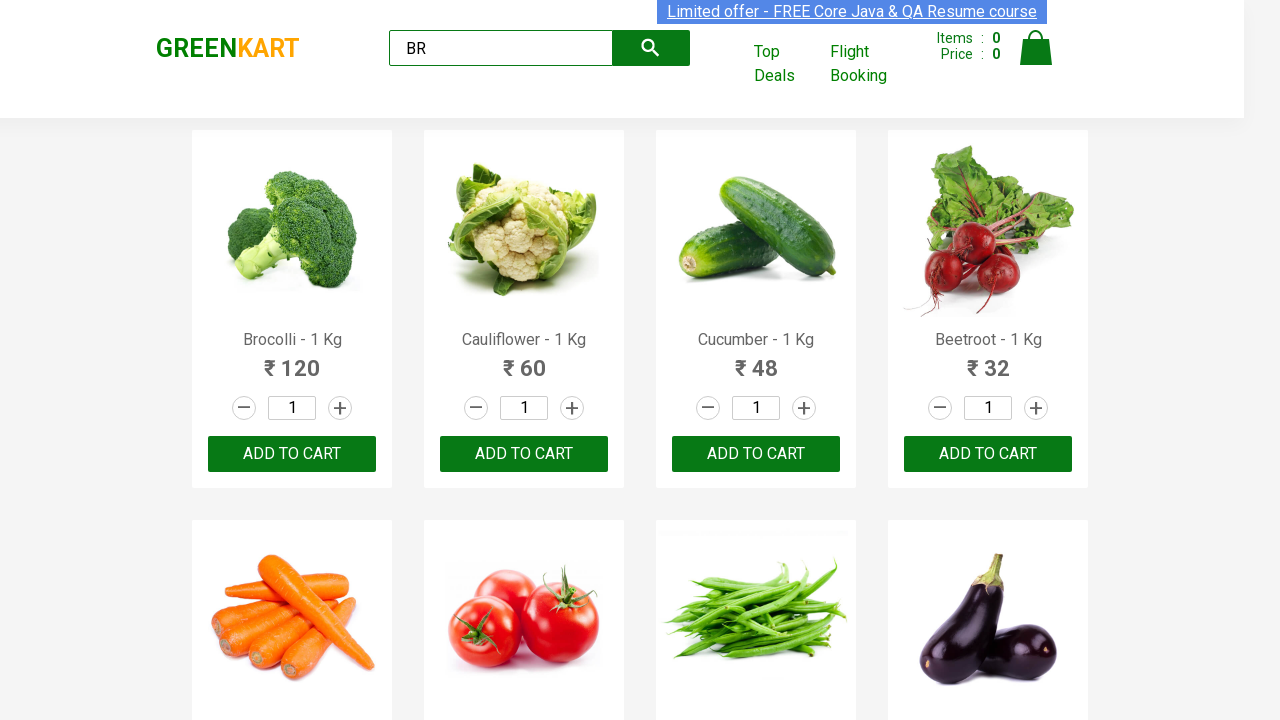

Waited for search results to load
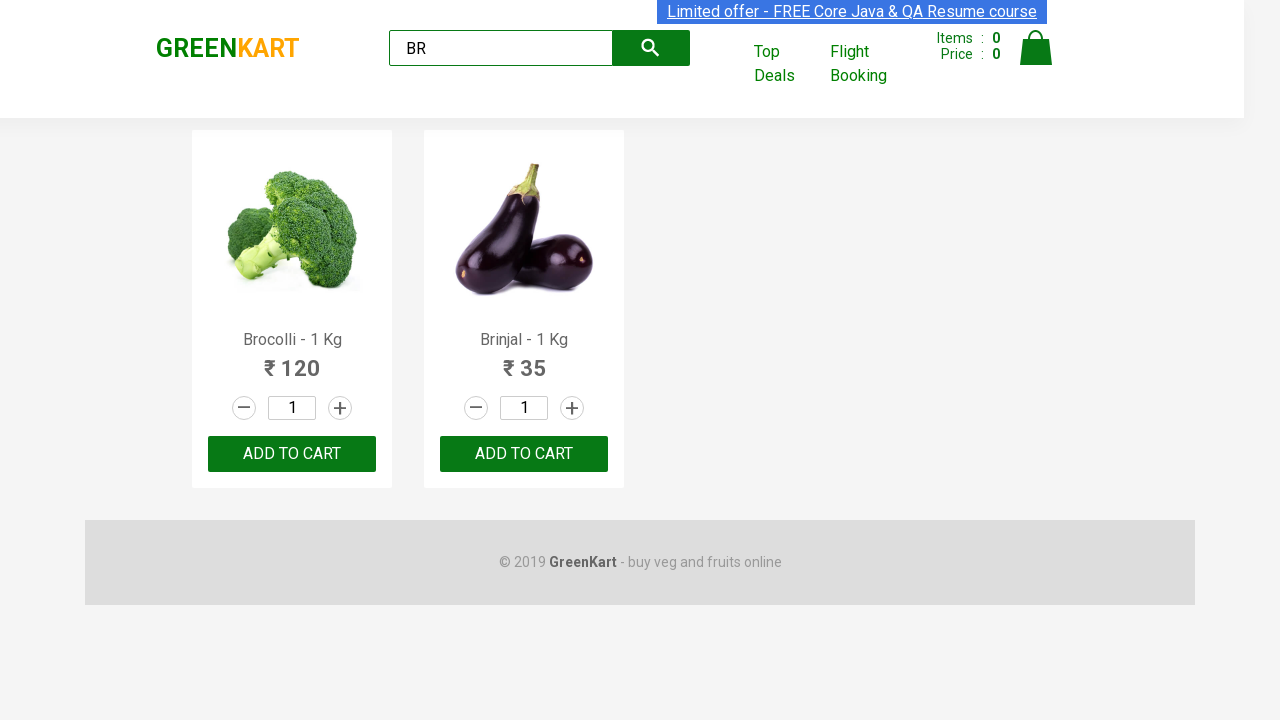

Located 2 'Add to Cart' buttons in search results
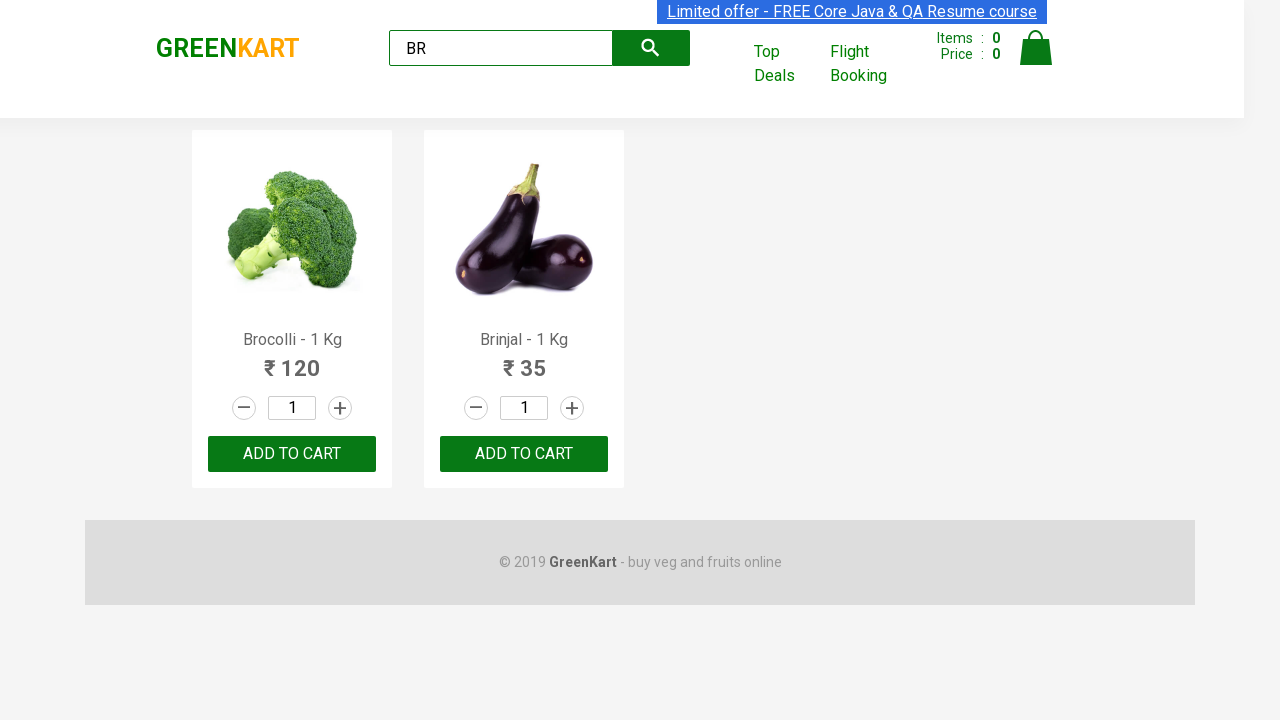

Clicked 'Add to Cart' button for a product at (292, 454) on xpath=//div[@class='product-action']/button >> nth=0
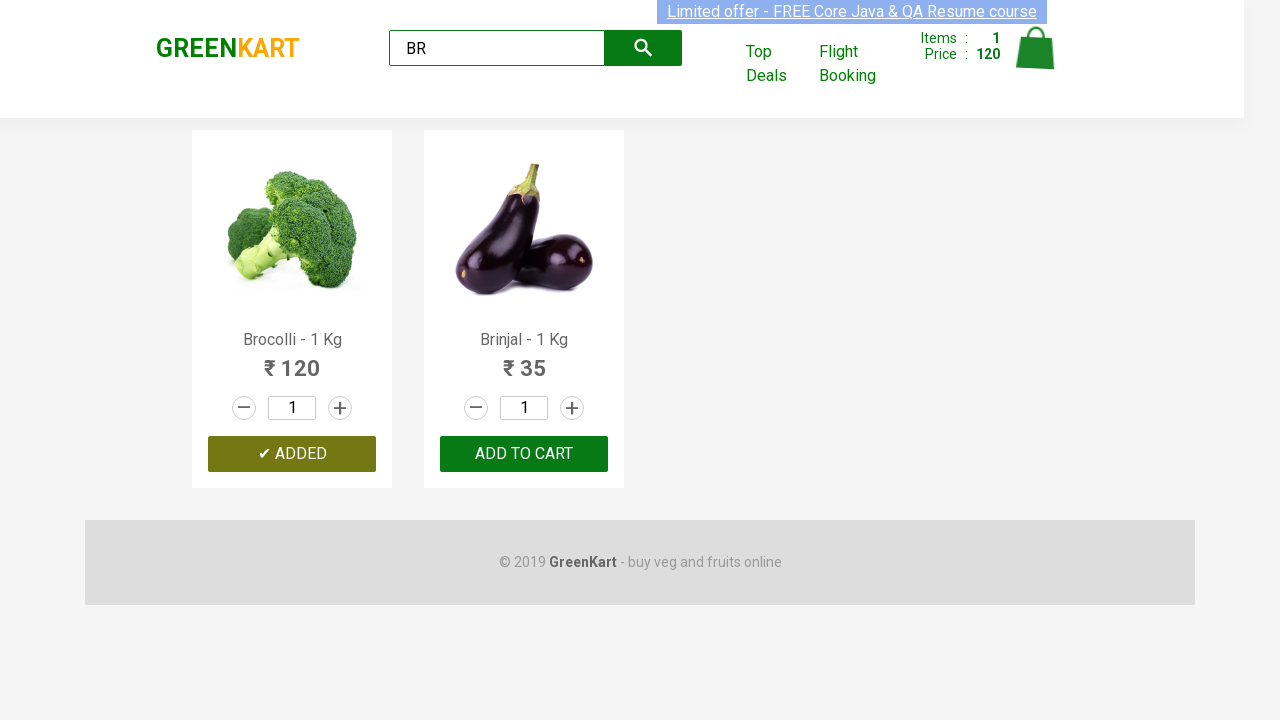

Clicked 'Add to Cart' button for a product at (524, 454) on xpath=//div[@class='product-action']/button >> nth=1
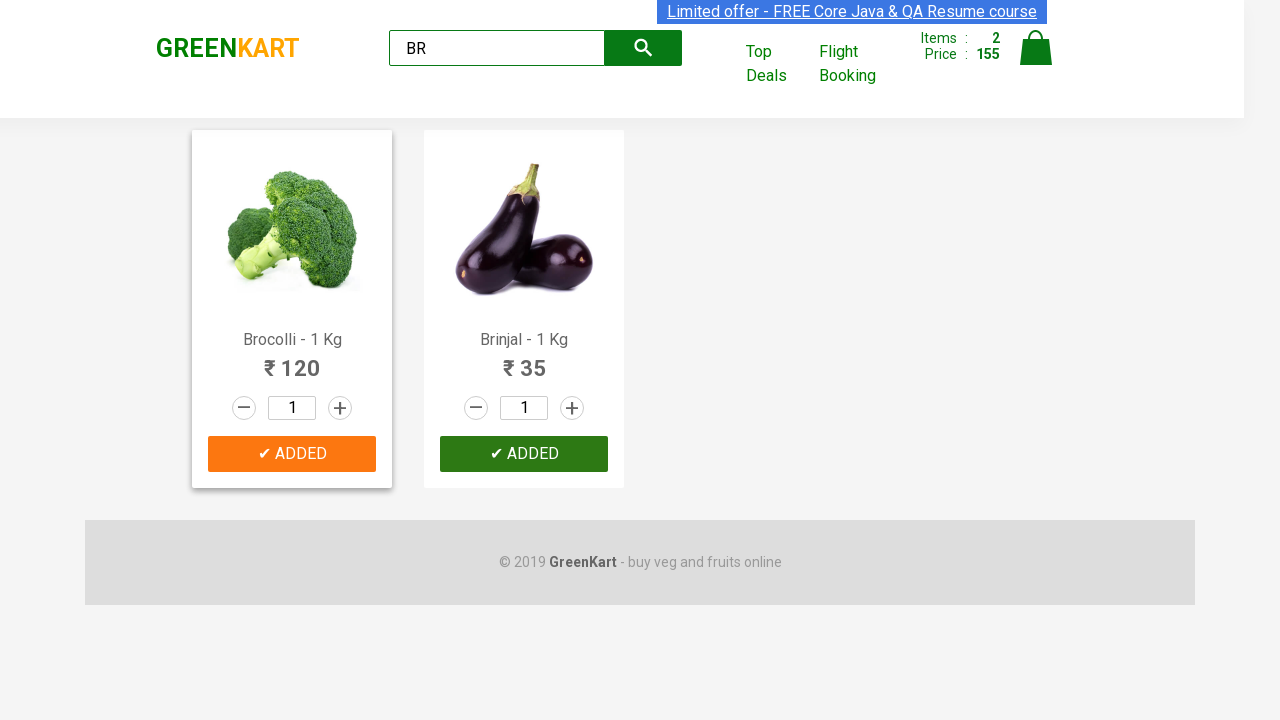

Clicked cart icon to view shopping cart at (1036, 48) on img[alt='Cart']
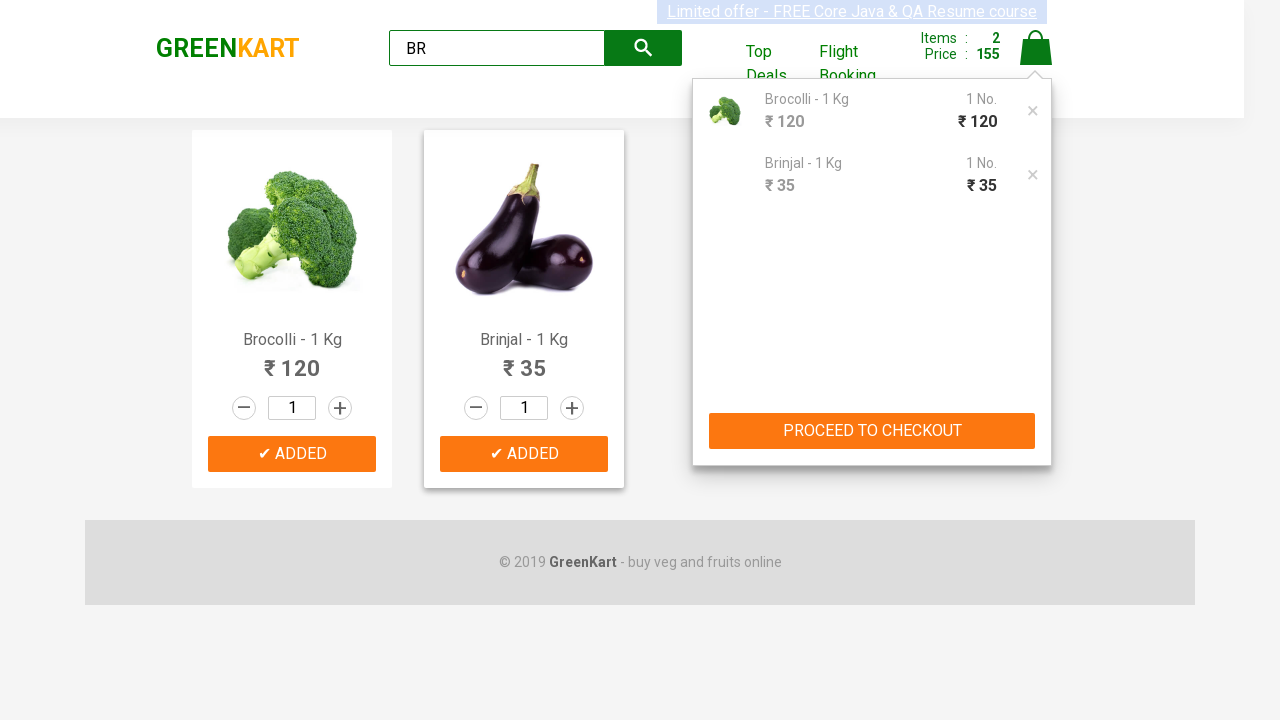

Clicked 'PROCEED TO CHECKOUT' button at (872, 431) on button:has-text('PROCEED TO CHECKOUT')
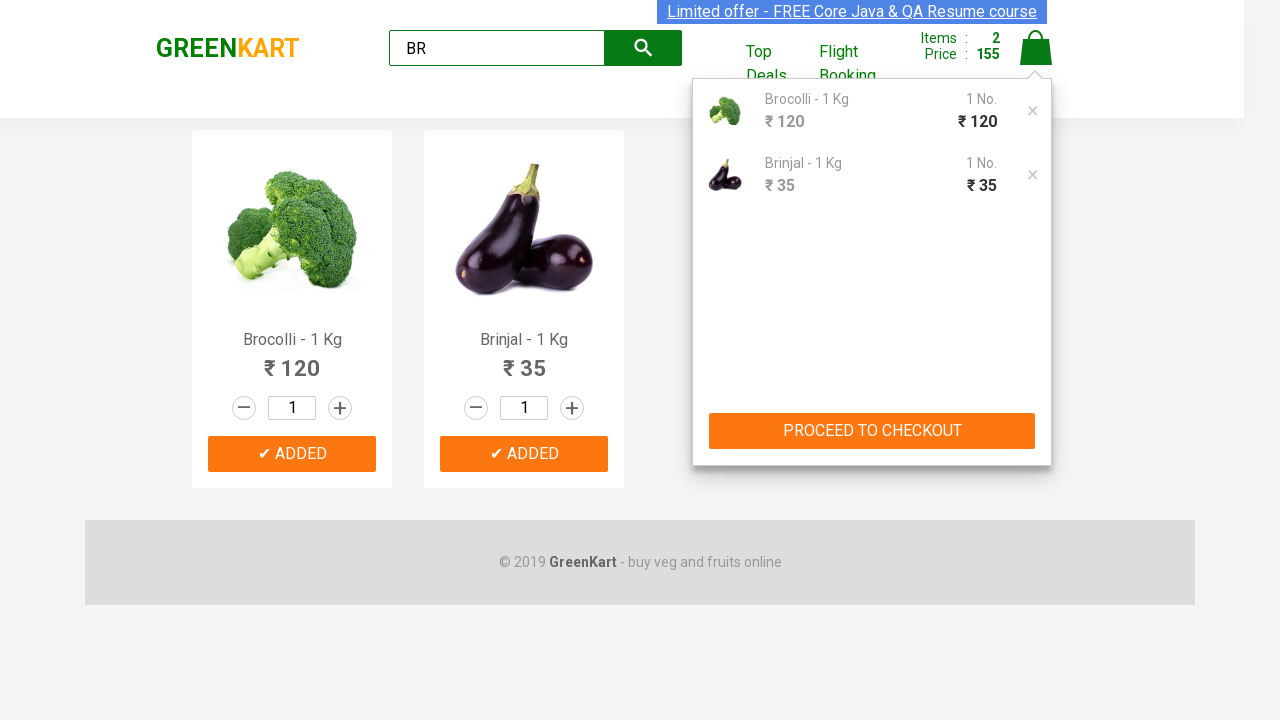

Waited for checkout page to fully load
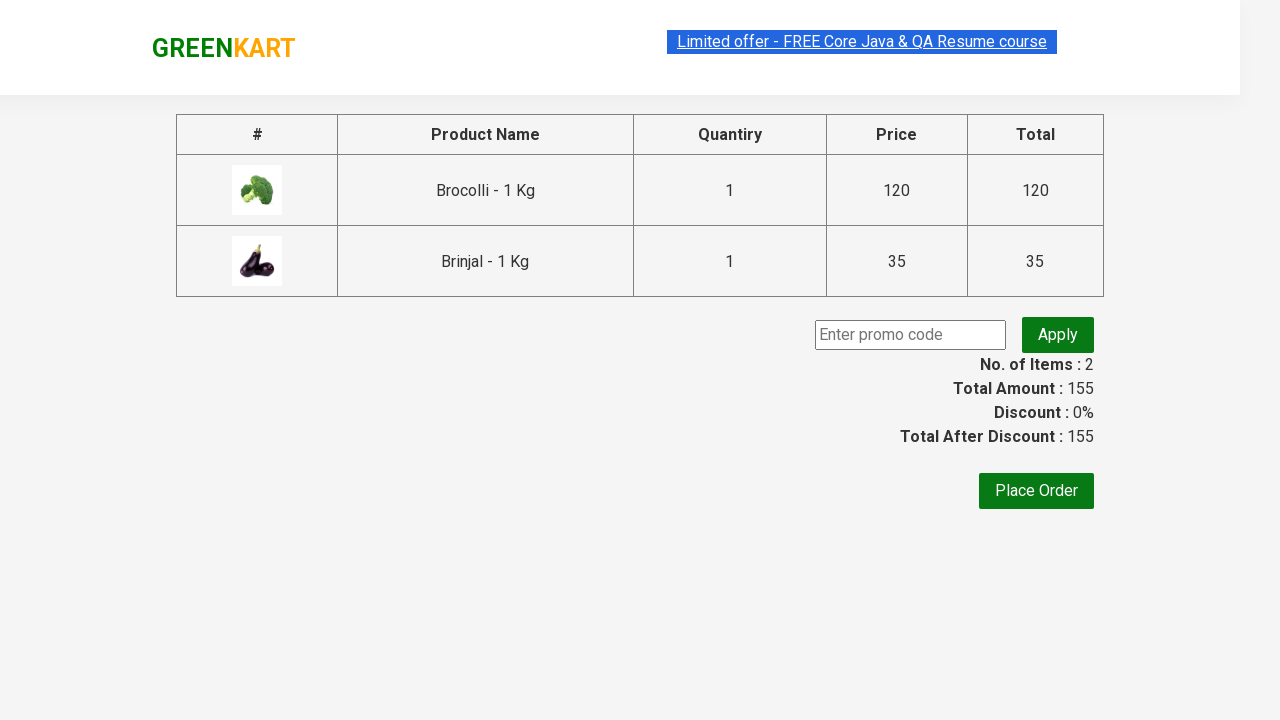

Product names became visible on checkout page
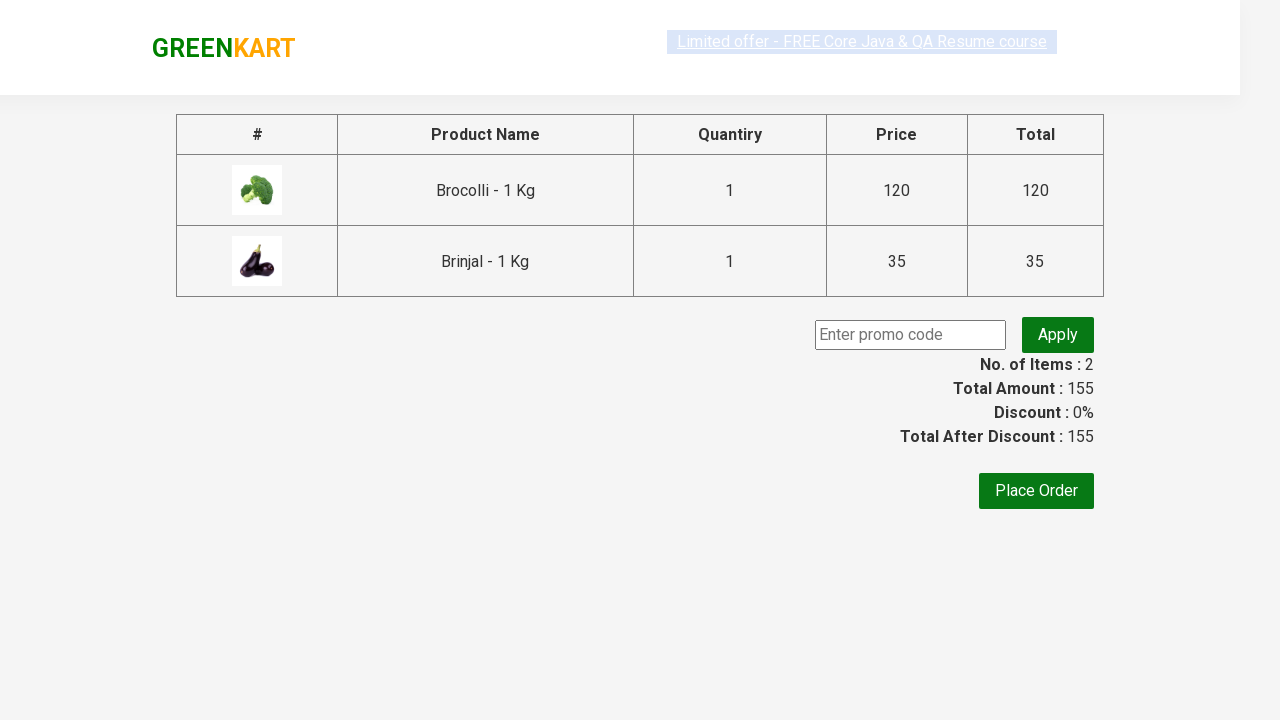

Total amount is displayed on checkout page
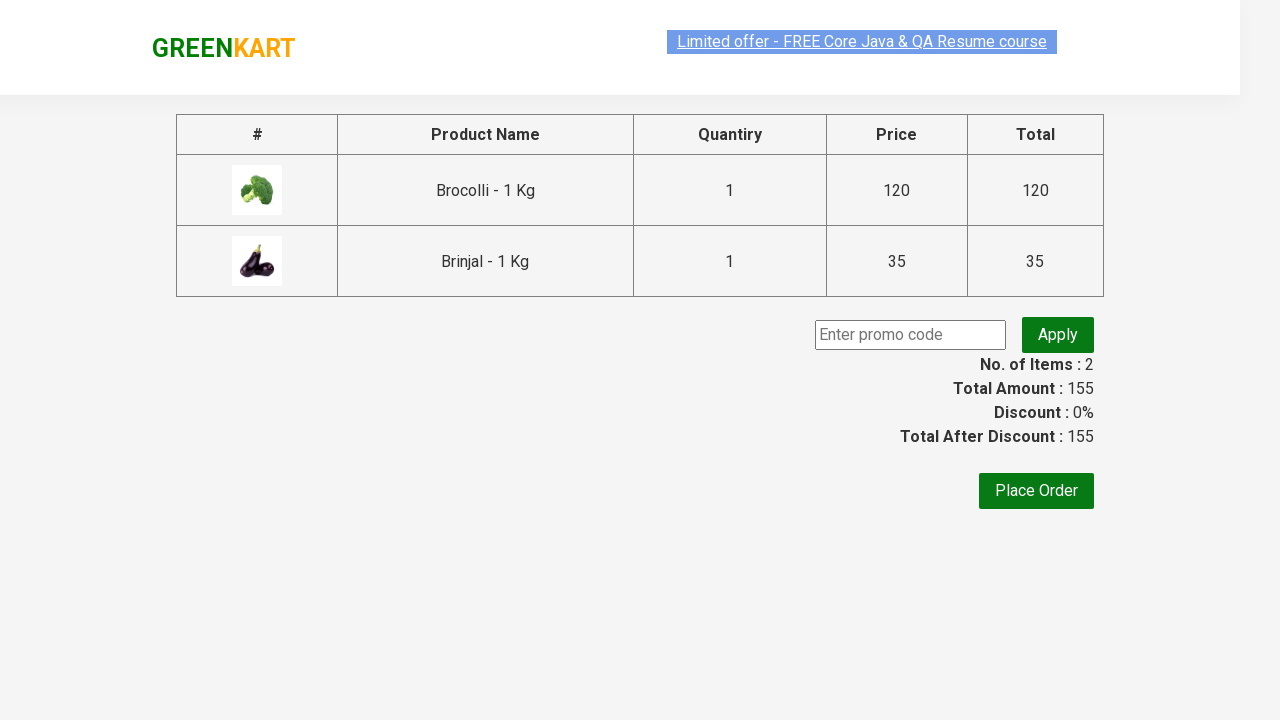

Cleared promo code field on input.promoCode
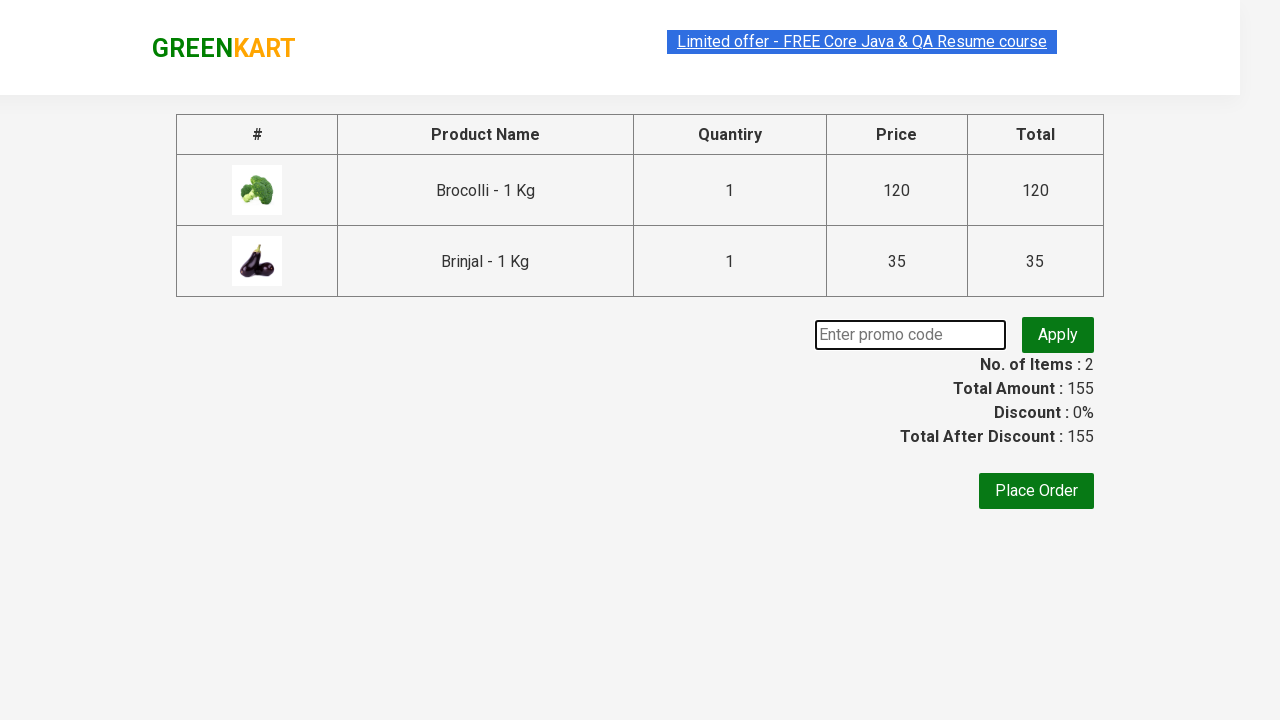

Entered promo code 'rahulshettyacademy' in promo code field on input.promoCode
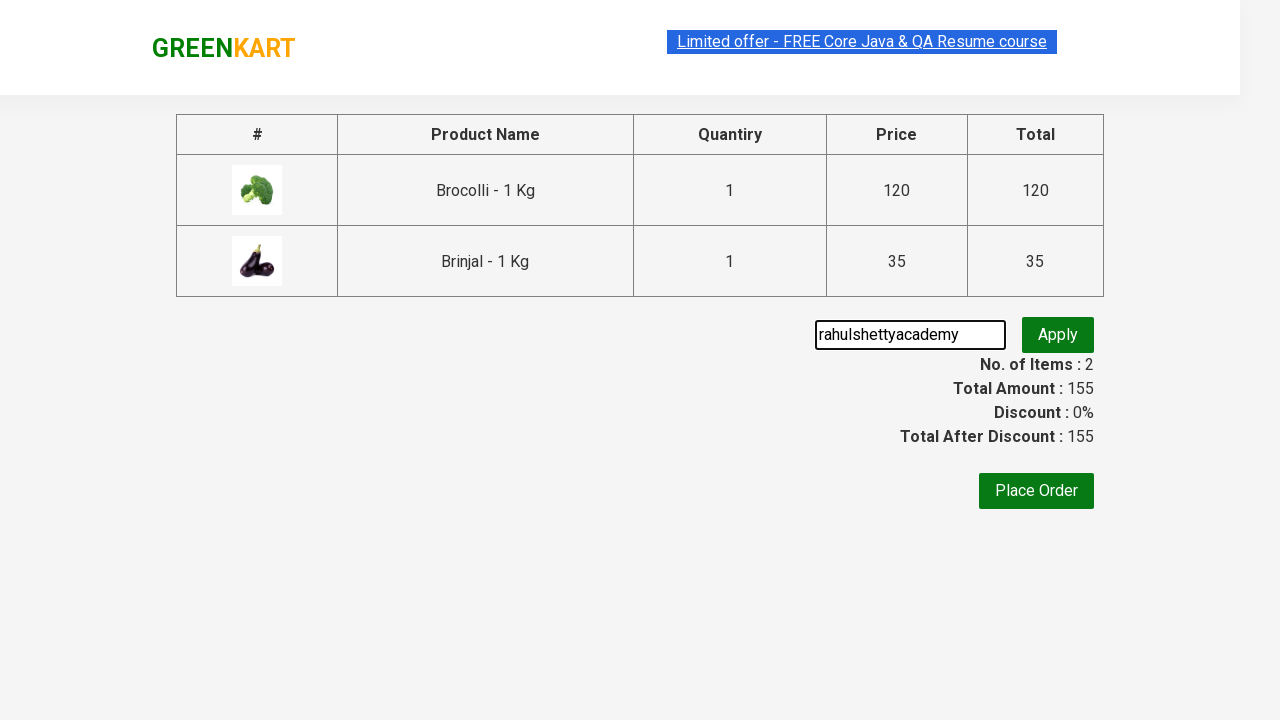

Clicked promo code apply button at (1058, 335) on button.promoBtn
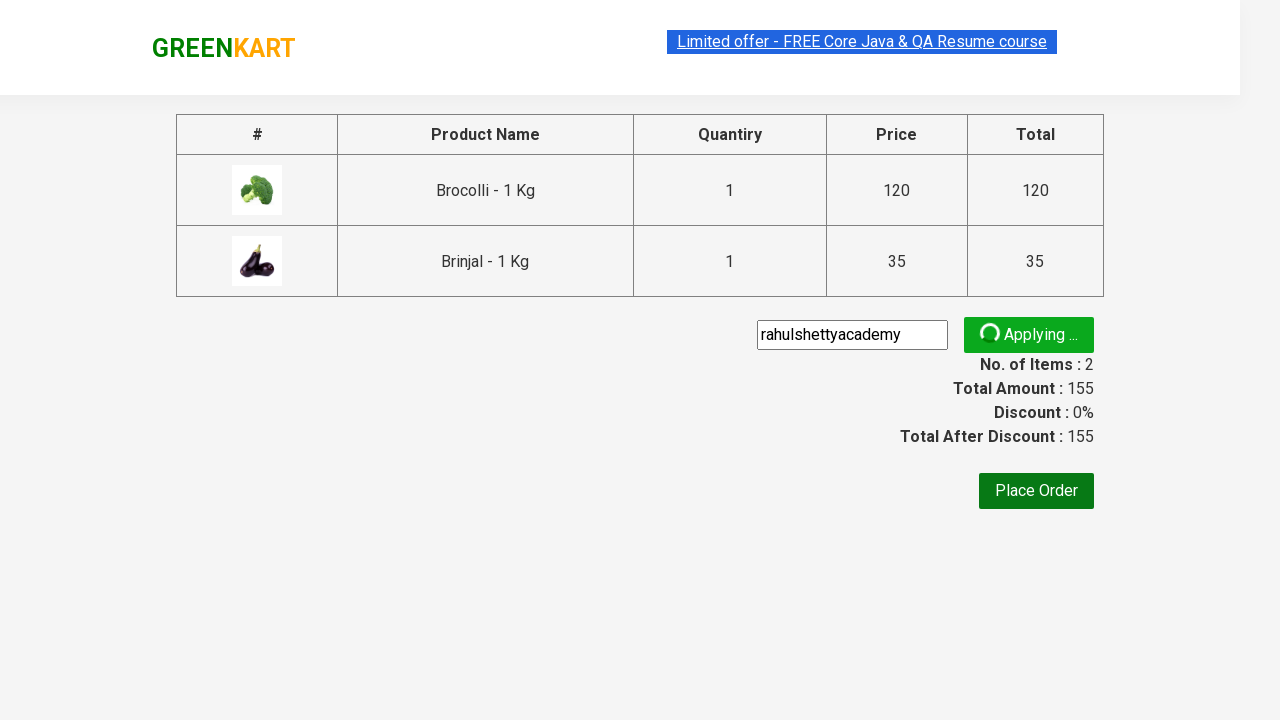

Promo code was successfully applied and promo info became visible
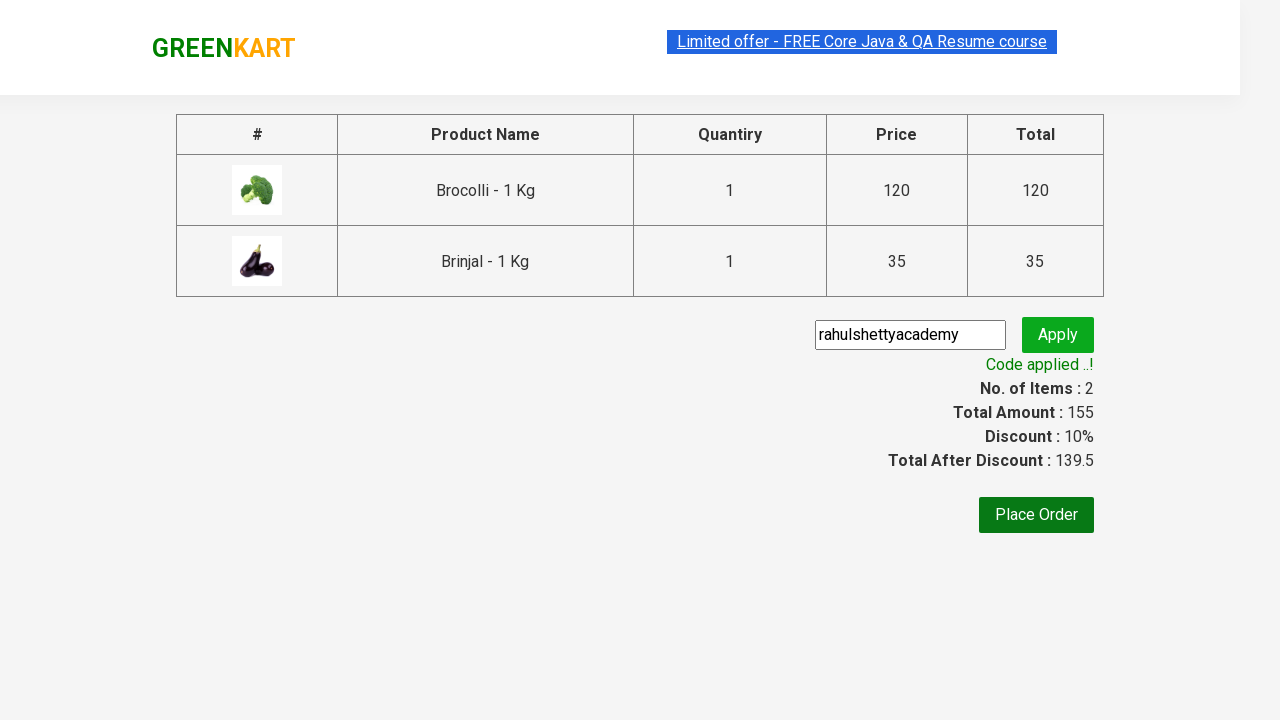

Discounted amount is now displayed on checkout page
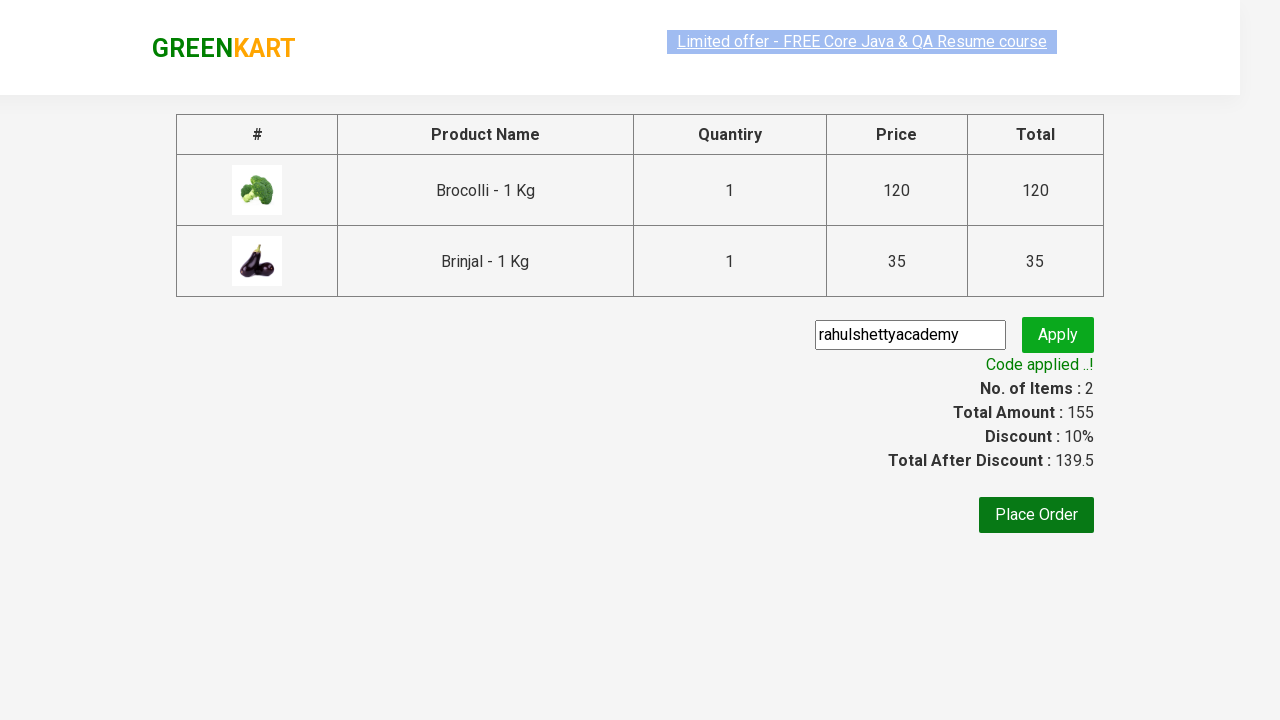

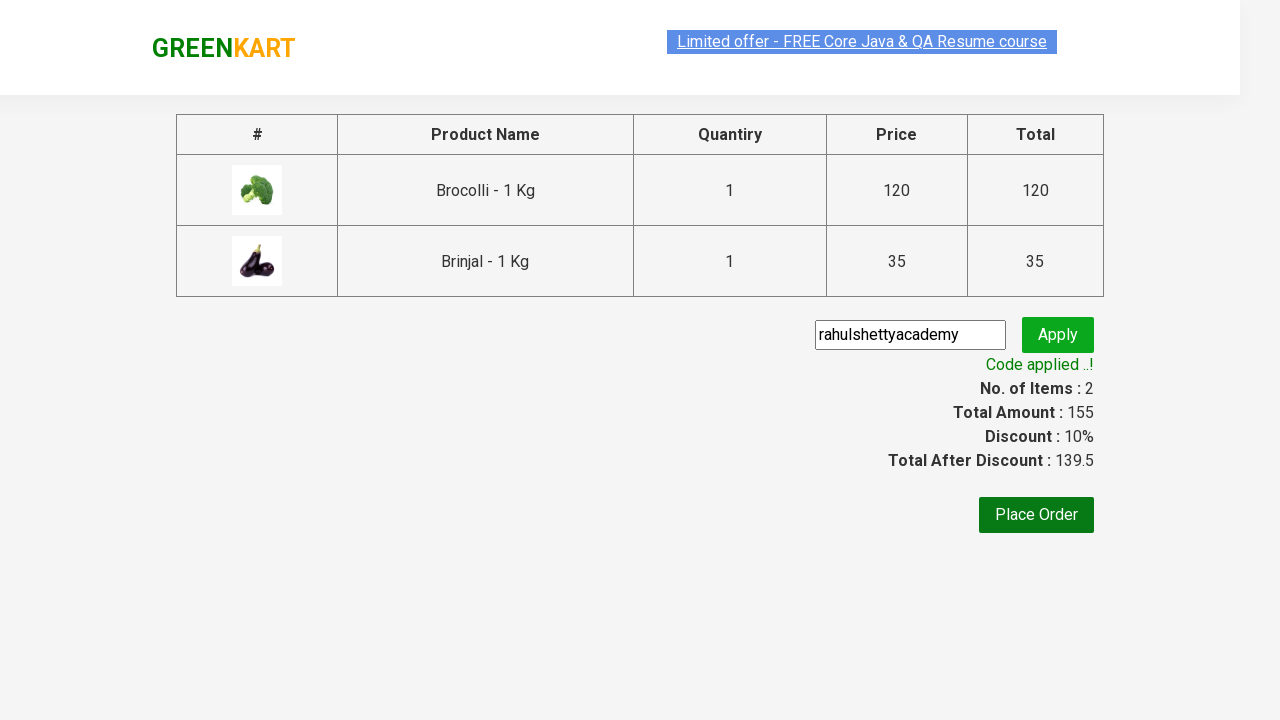